Navigates to CoinMarketCap's Russian language page and scrolls down to load the full cryptocurrency listing, verifying that coin data is displayed.

Starting URL: https://coinmarketcap.com/ru/

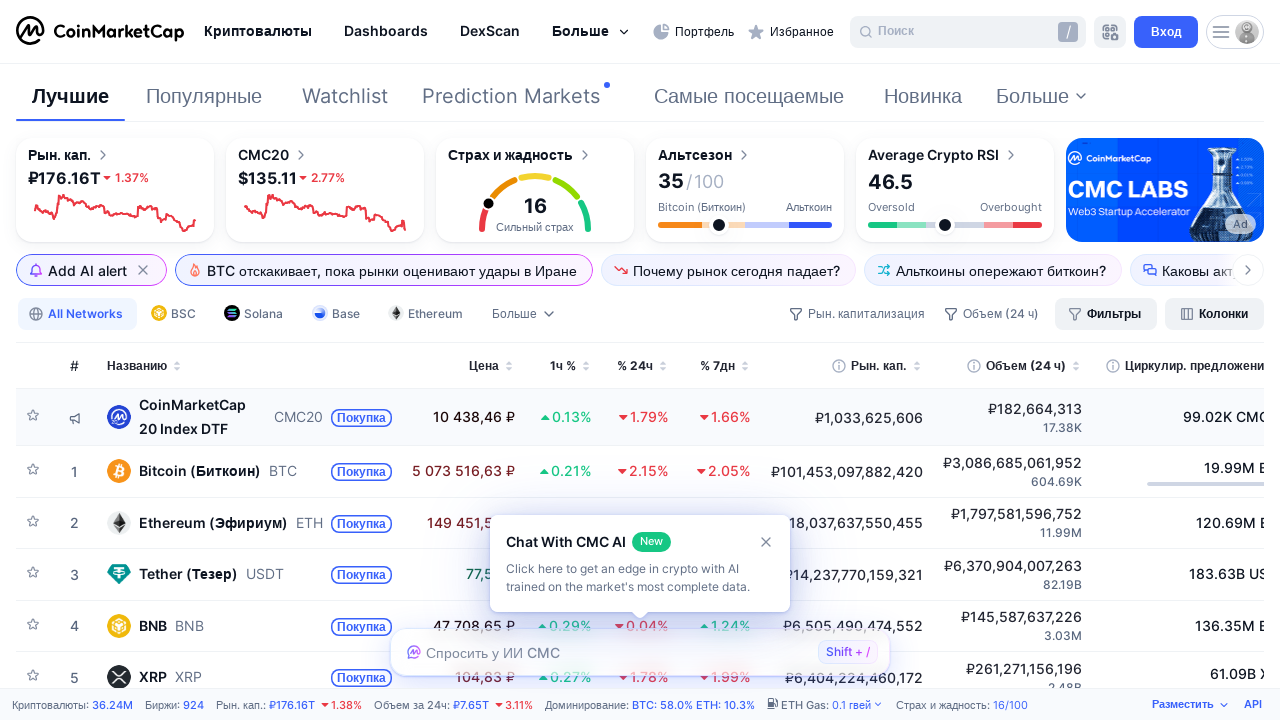

Scrolled down by 1024px (iteration 1/10) to trigger lazy loading
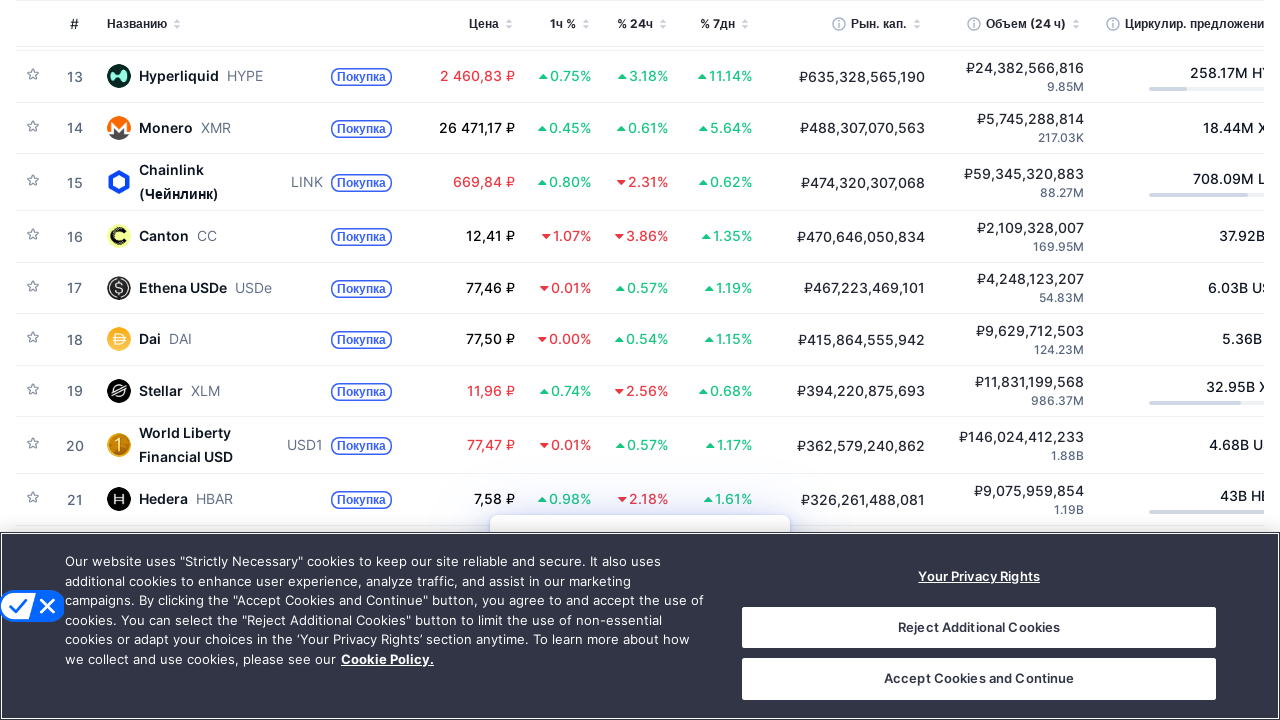

Waited 500ms for content to load (iteration 1/10)
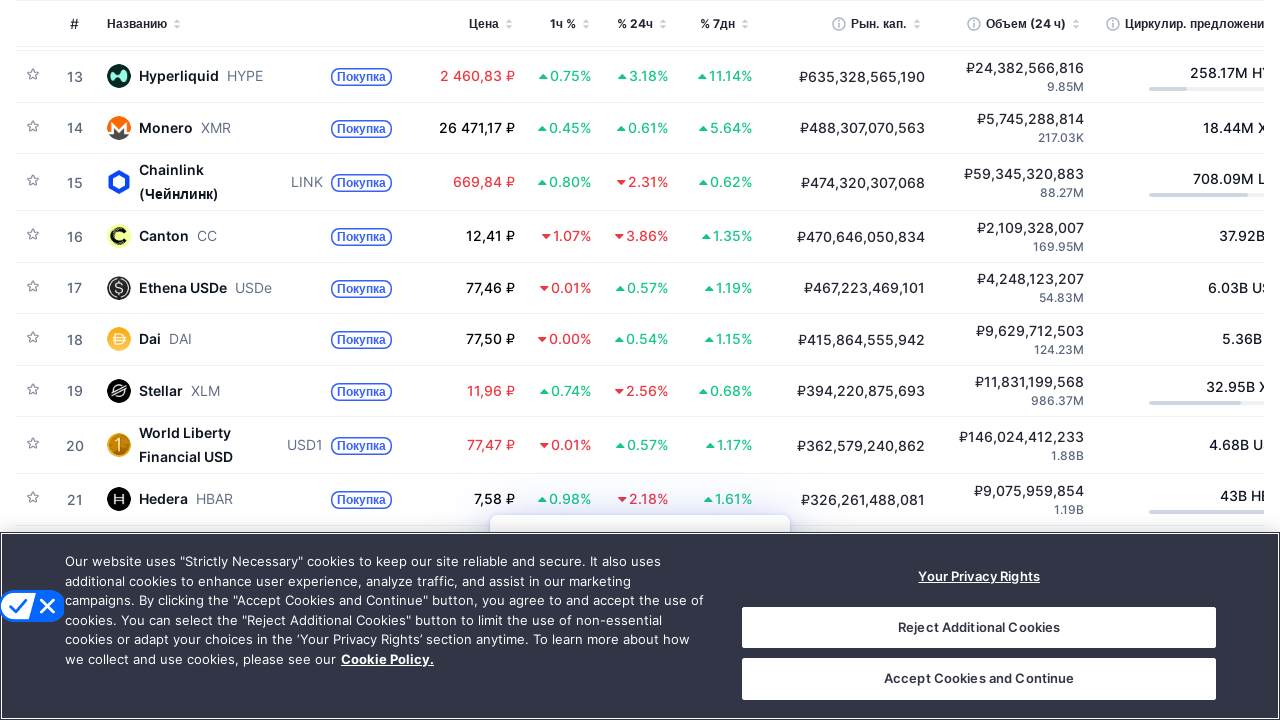

Scrolled down by 1024px (iteration 2/10) to trigger lazy loading
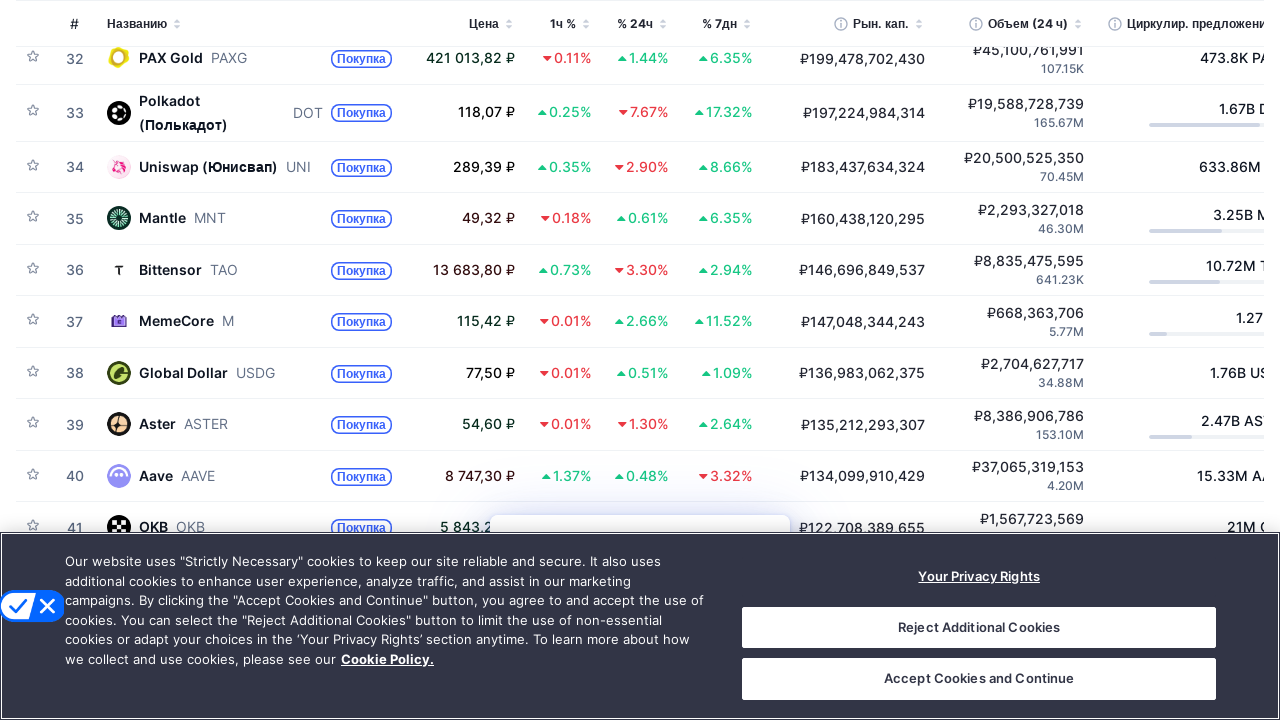

Waited 500ms for content to load (iteration 2/10)
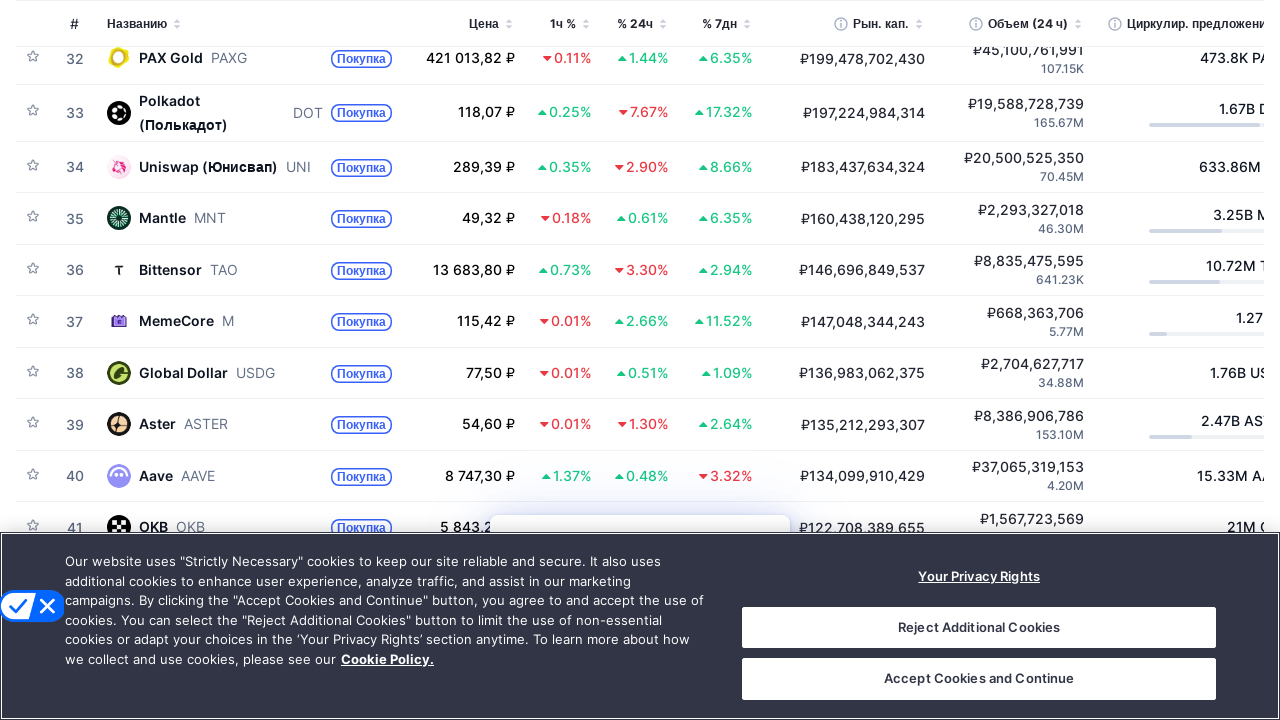

Scrolled down by 1024px (iteration 3/10) to trigger lazy loading
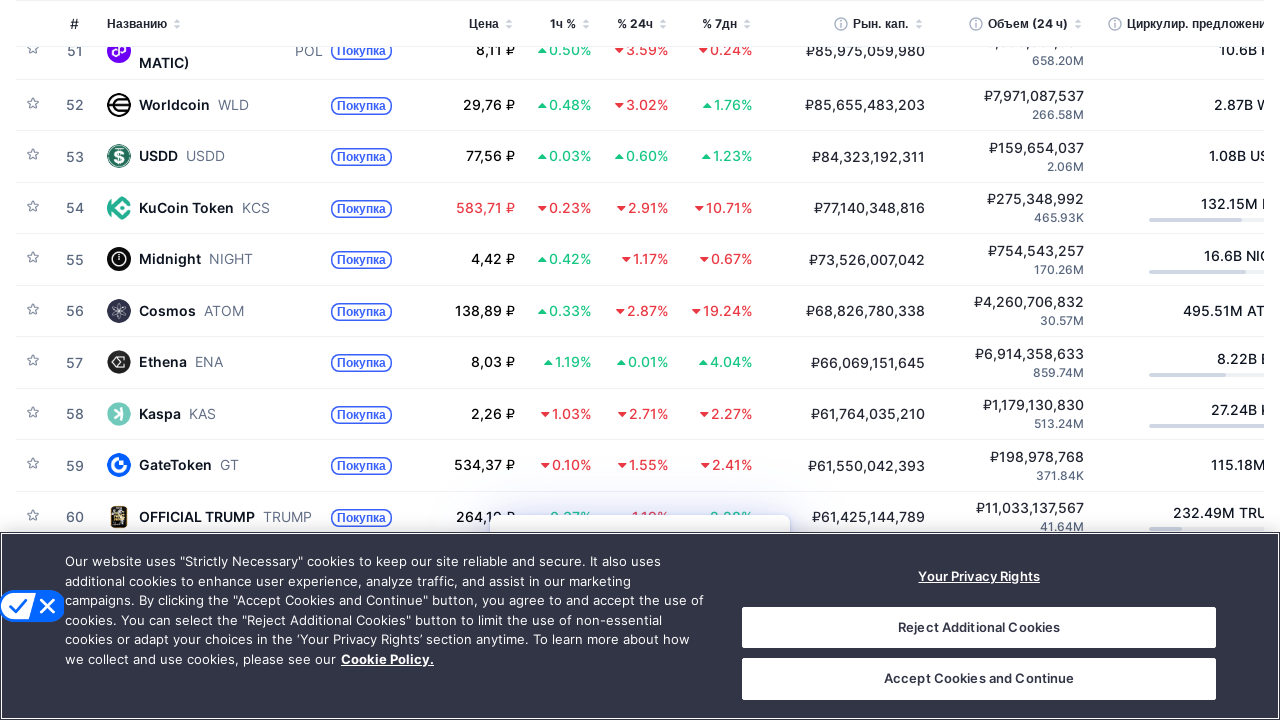

Waited 500ms for content to load (iteration 3/10)
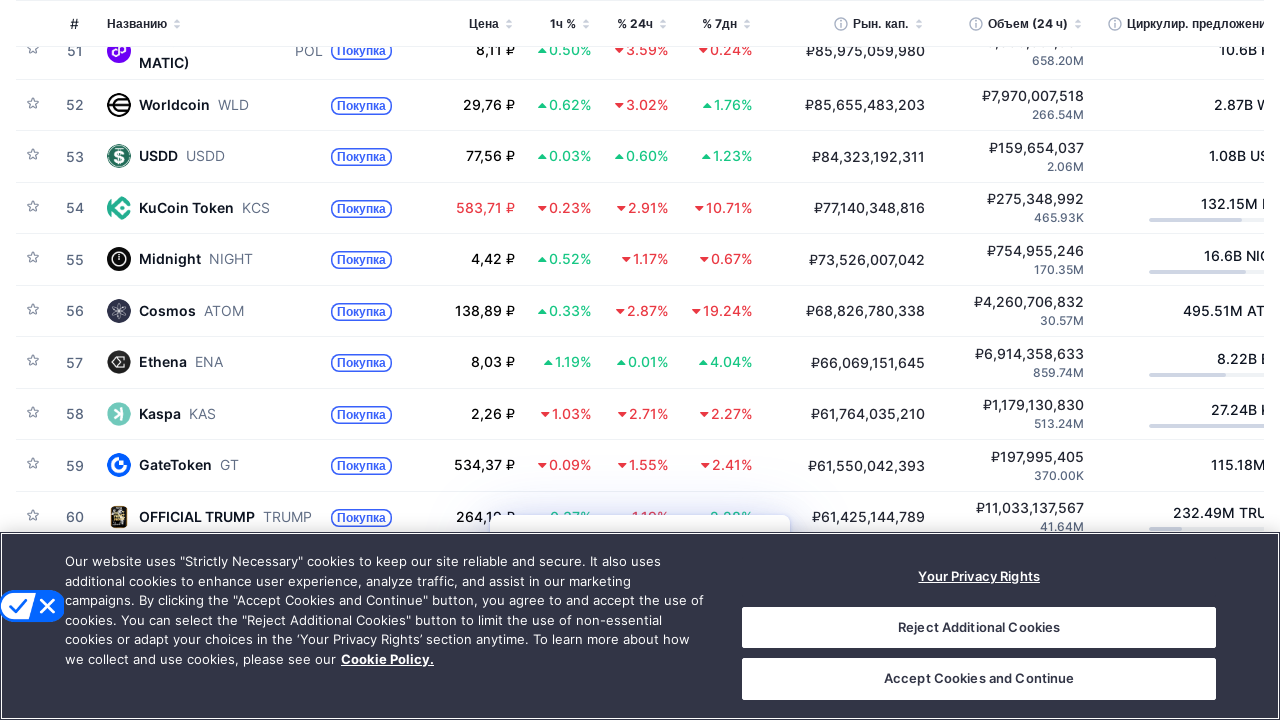

Scrolled down by 1024px (iteration 4/10) to trigger lazy loading
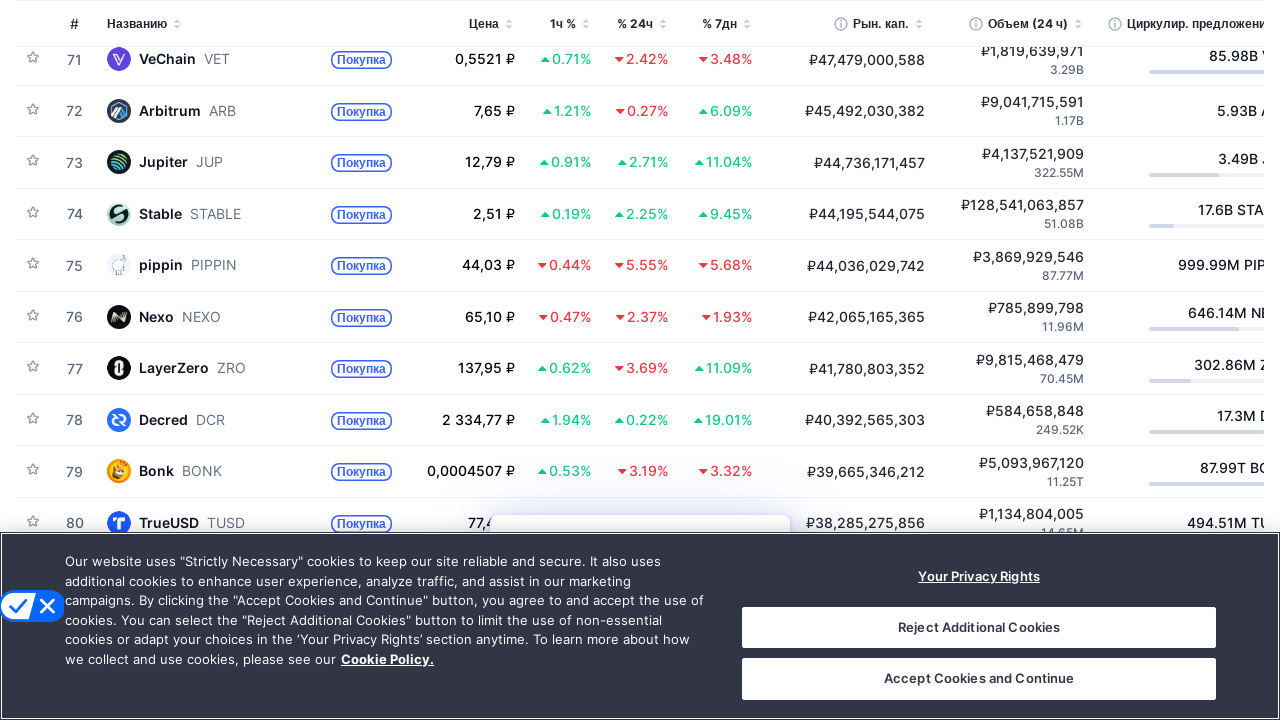

Waited 500ms for content to load (iteration 4/10)
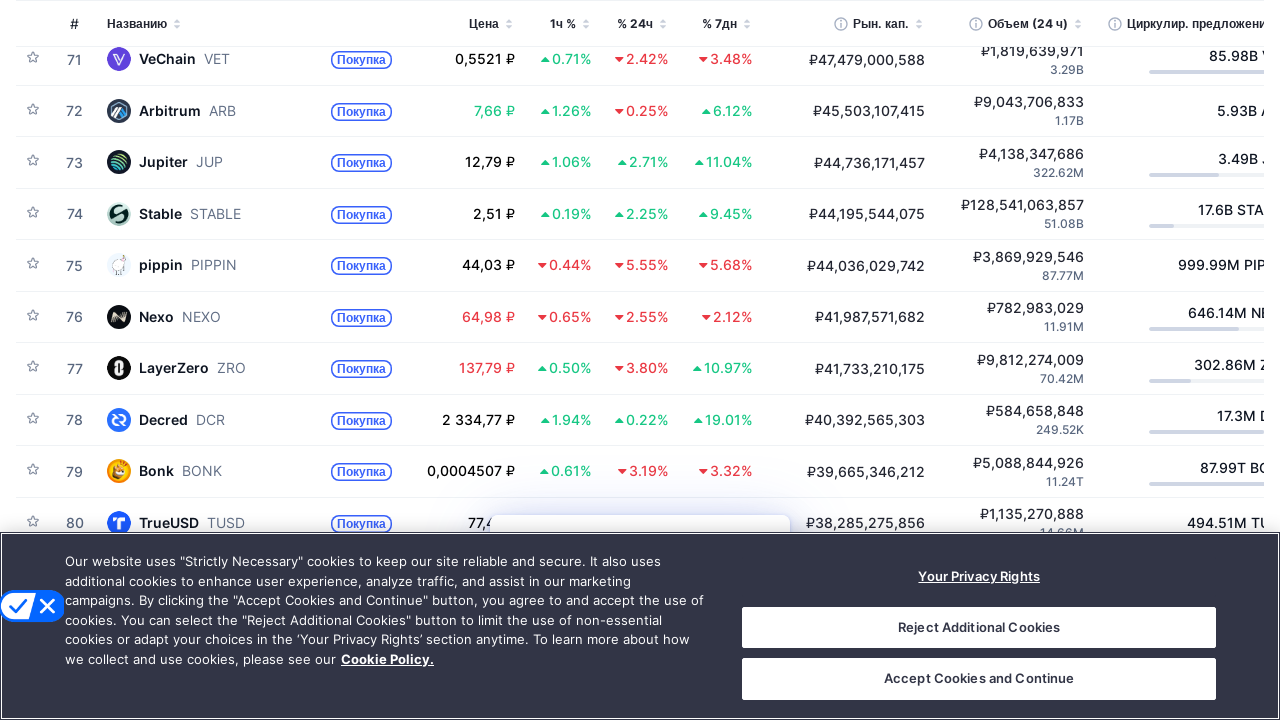

Scrolled down by 1024px (iteration 5/10) to trigger lazy loading
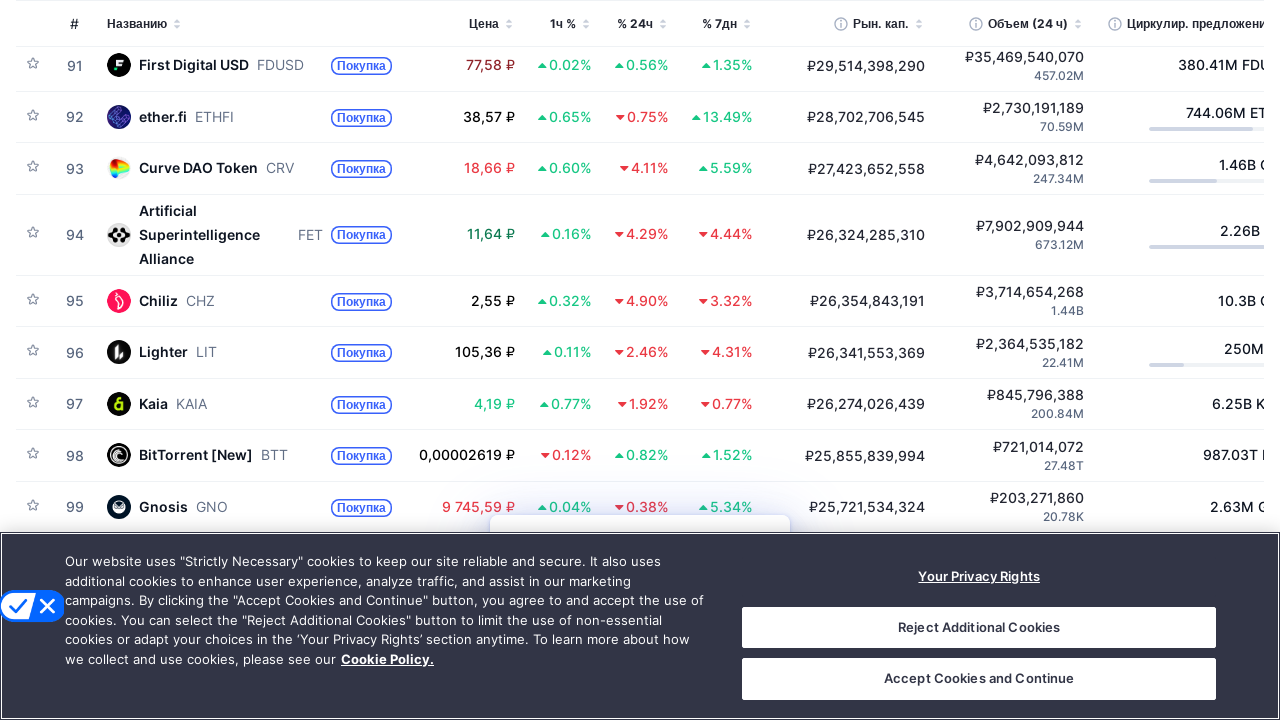

Waited 500ms for content to load (iteration 5/10)
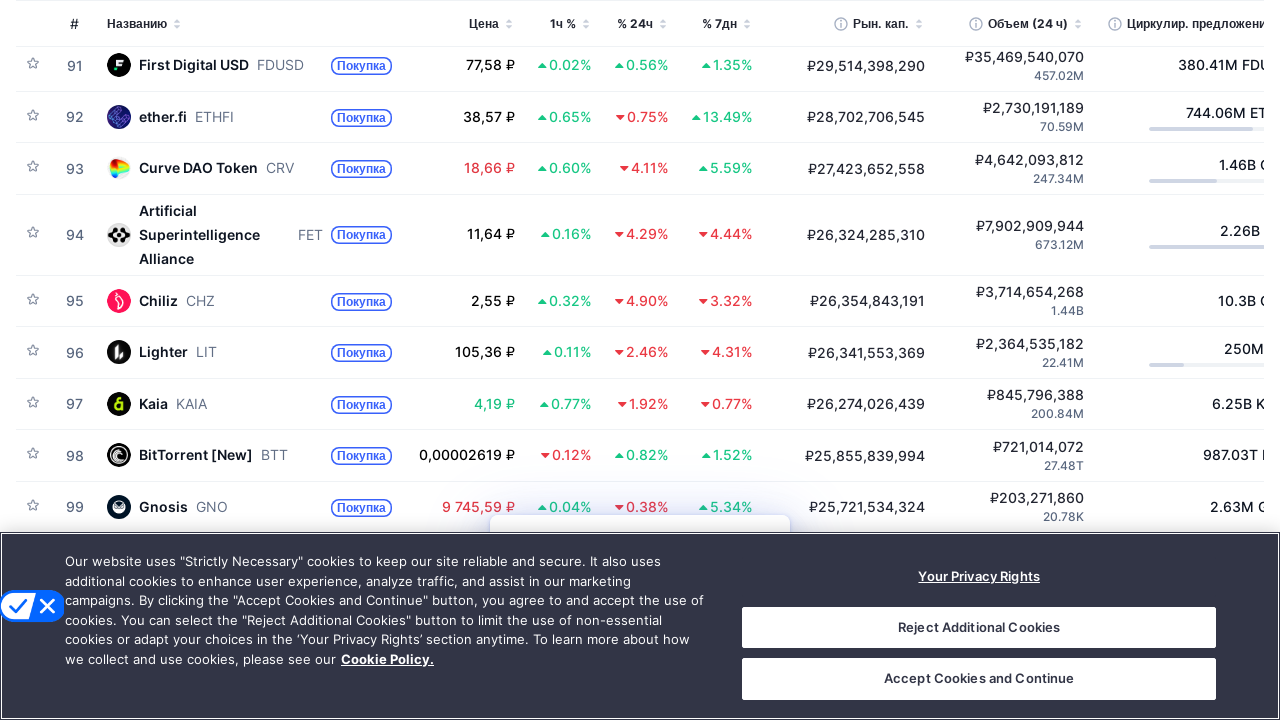

Scrolled down by 1024px (iteration 6/10) to trigger lazy loading
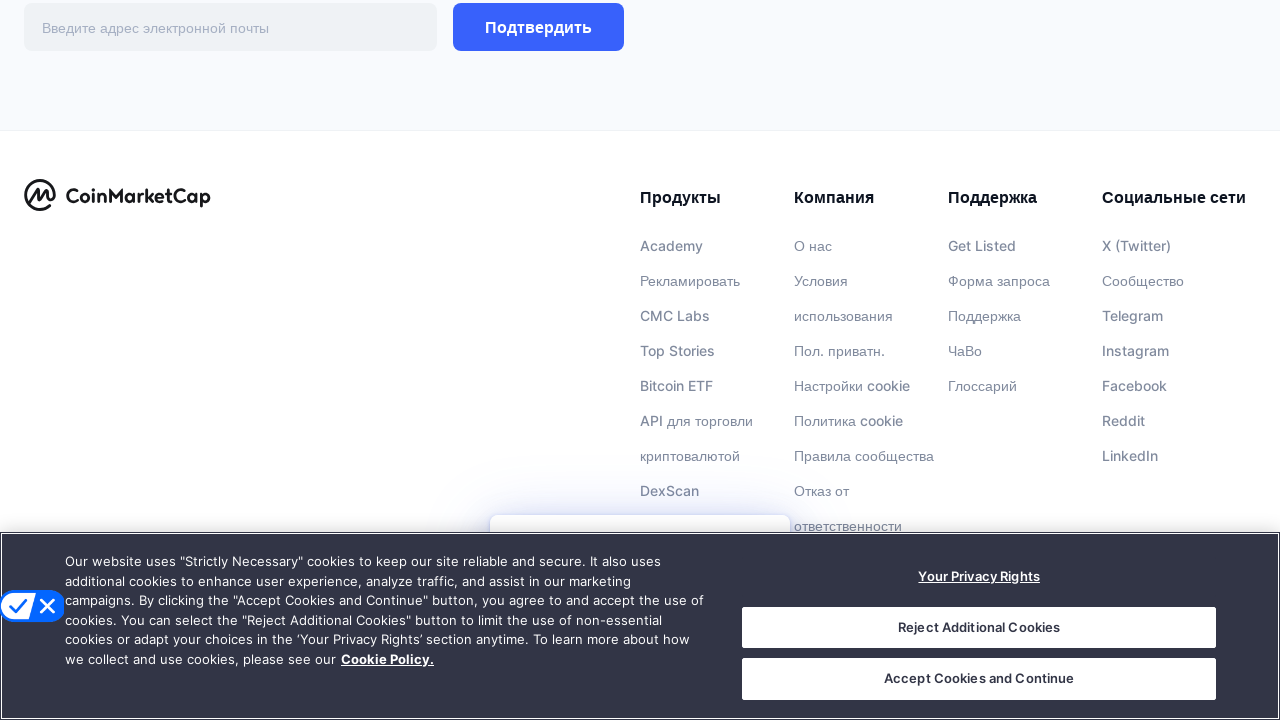

Waited 500ms for content to load (iteration 6/10)
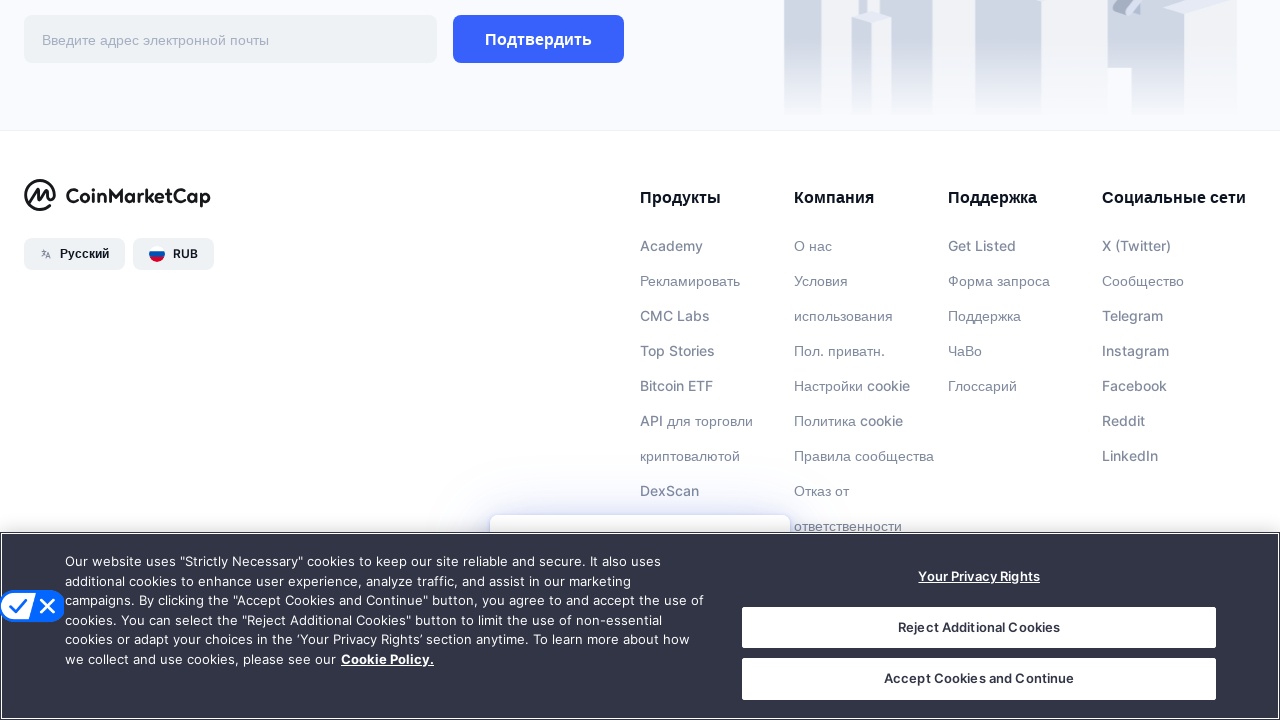

Scrolled down by 1024px (iteration 7/10) to trigger lazy loading
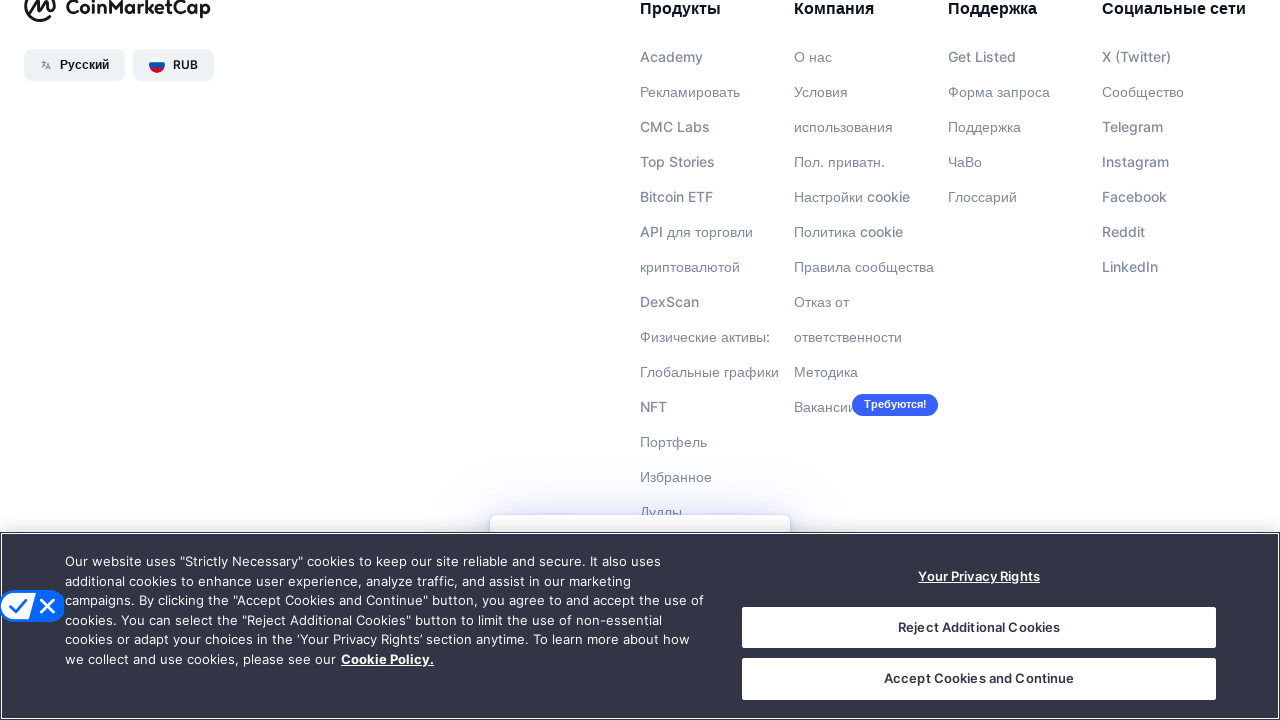

Waited 500ms for content to load (iteration 7/10)
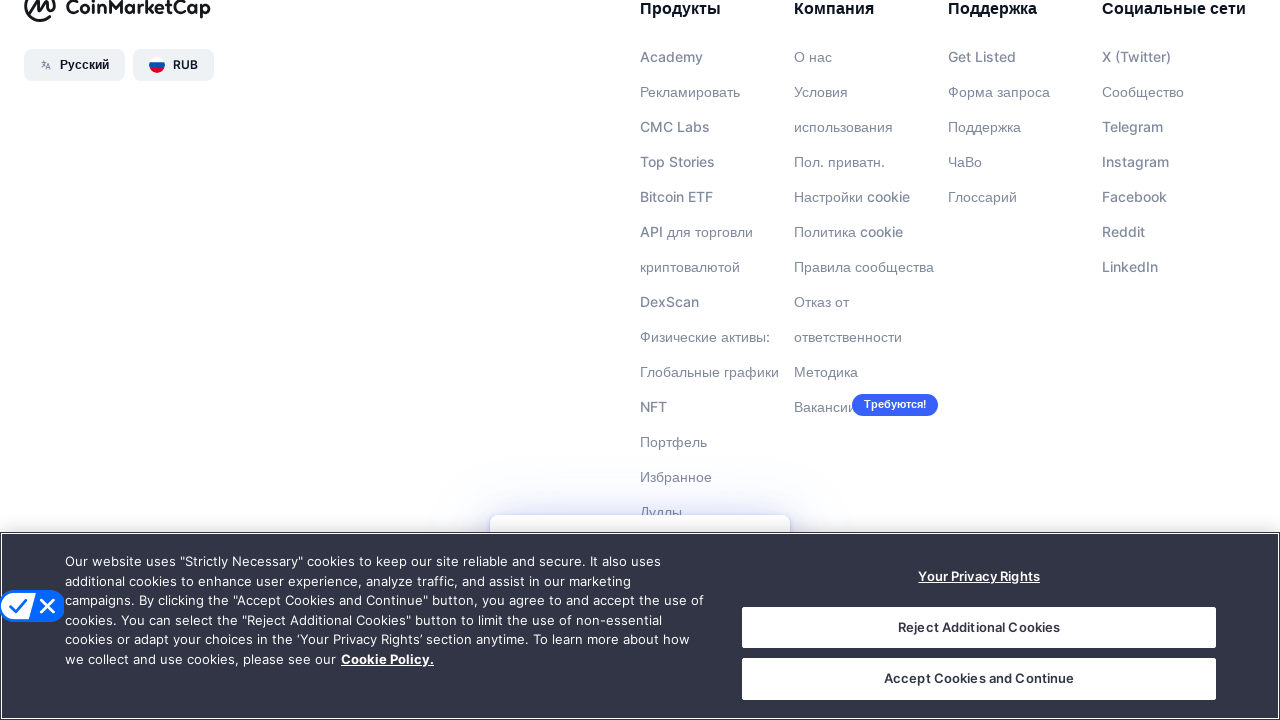

Scrolled down by 1024px (iteration 8/10) to trigger lazy loading
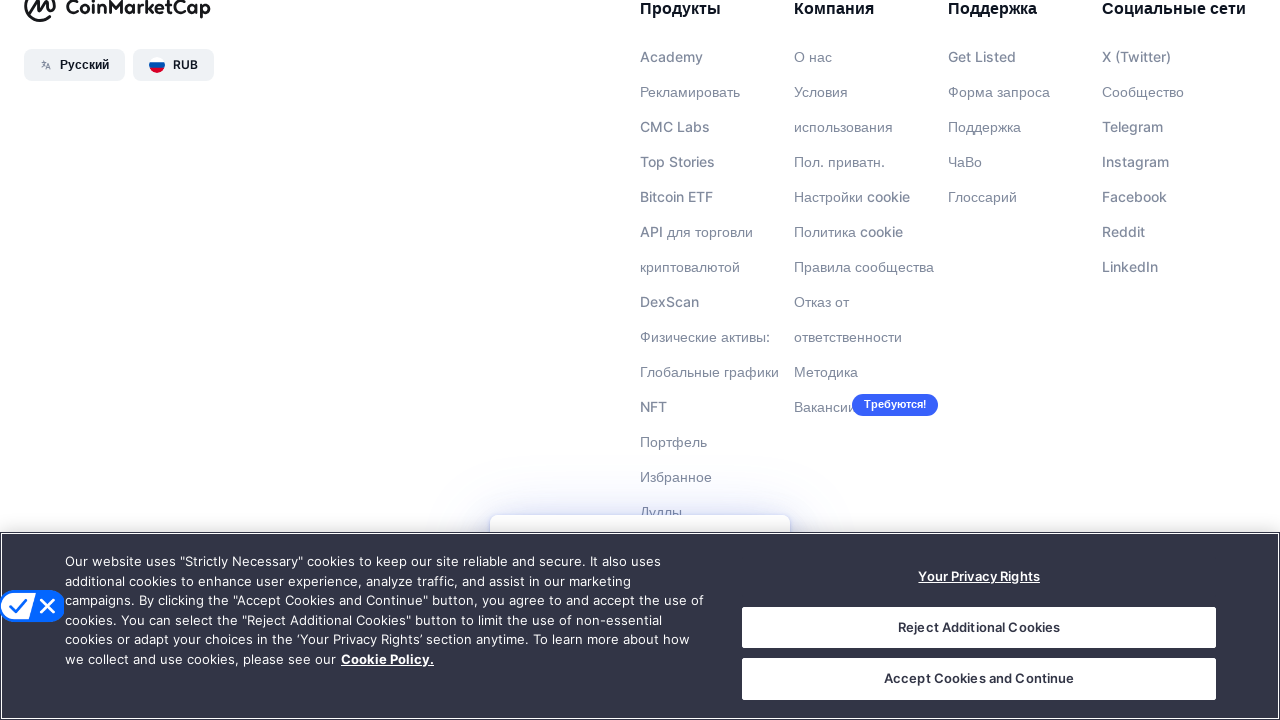

Waited 500ms for content to load (iteration 8/10)
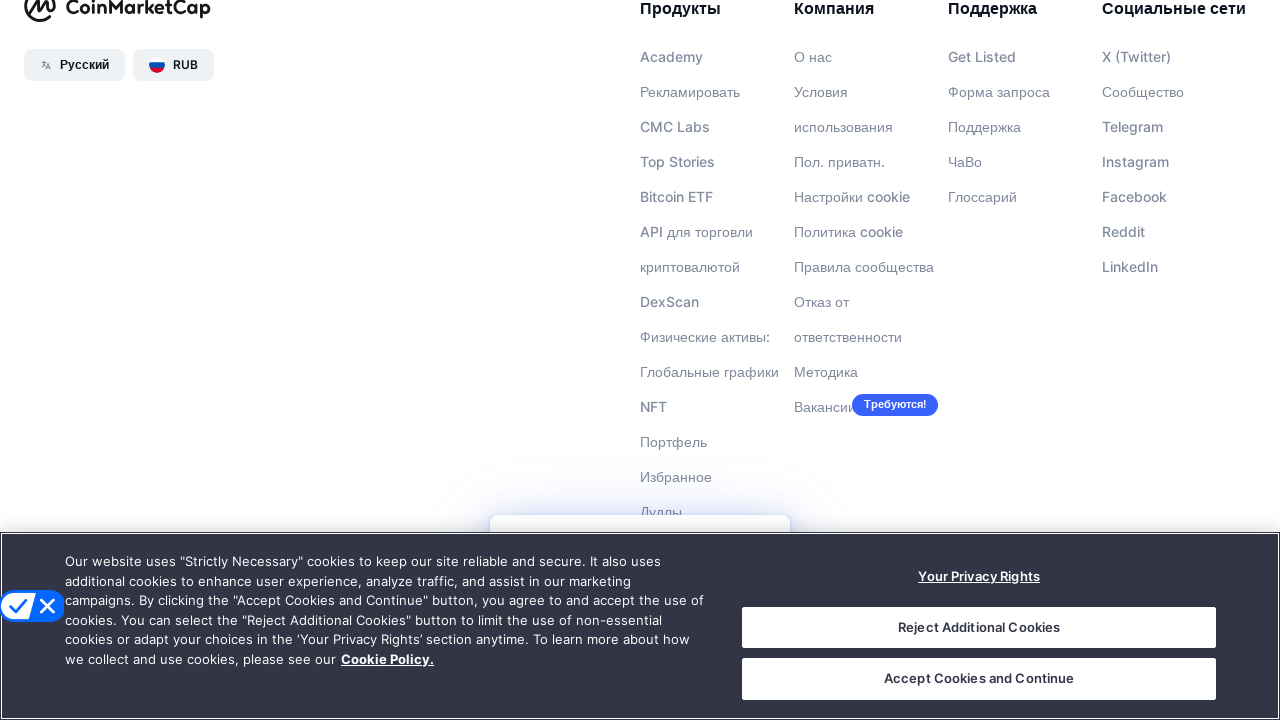

Scrolled down by 1024px (iteration 9/10) to trigger lazy loading
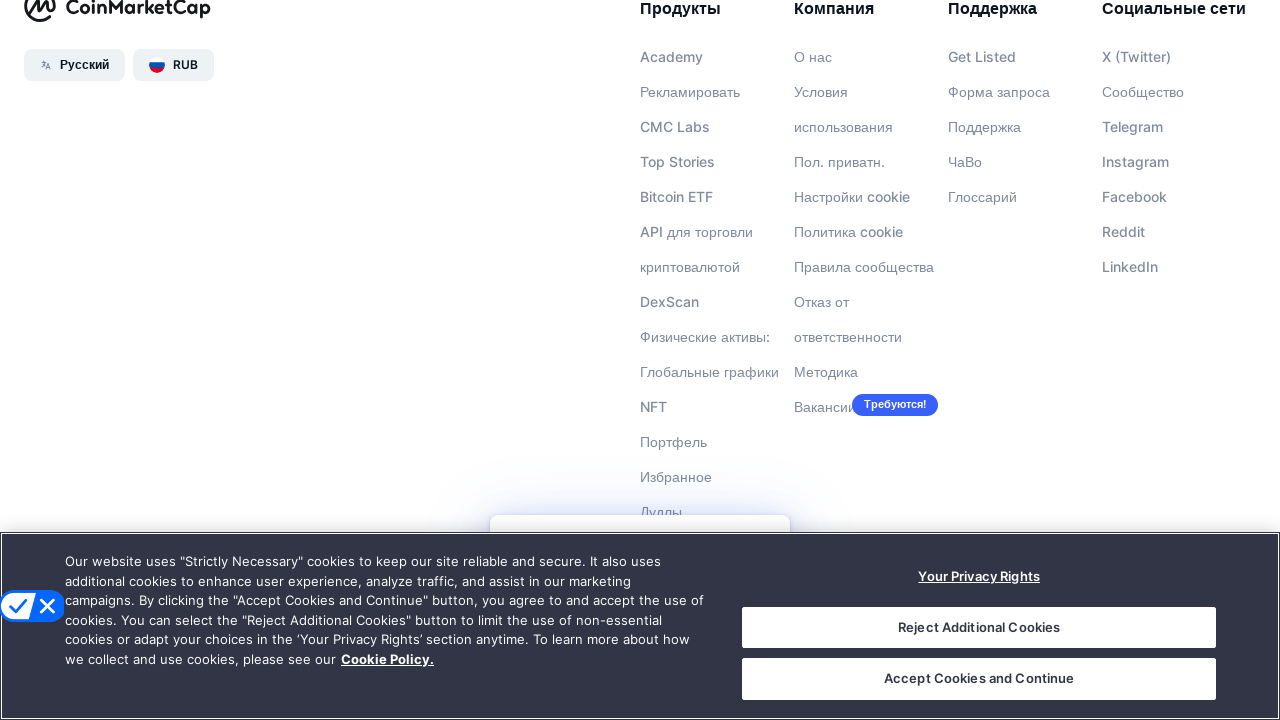

Waited 500ms for content to load (iteration 9/10)
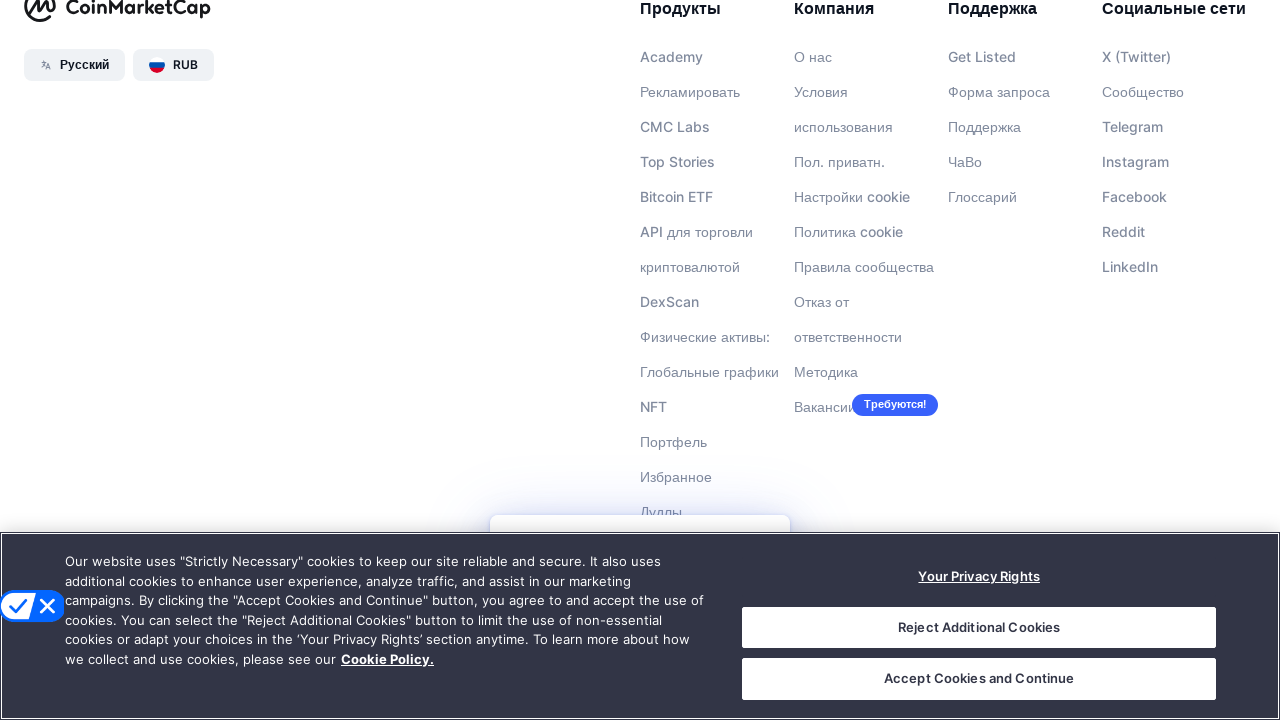

Scrolled down by 1024px (iteration 10/10) to trigger lazy loading
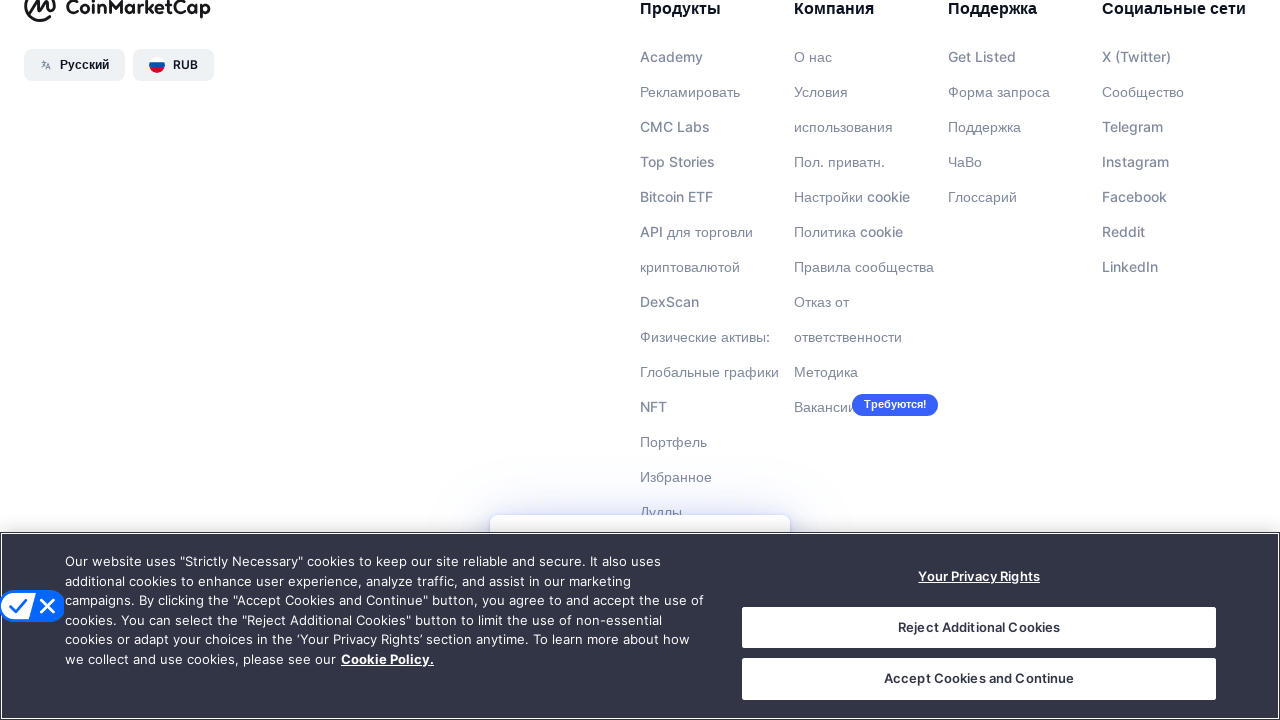

Waited 500ms for content to load (iteration 10/10)
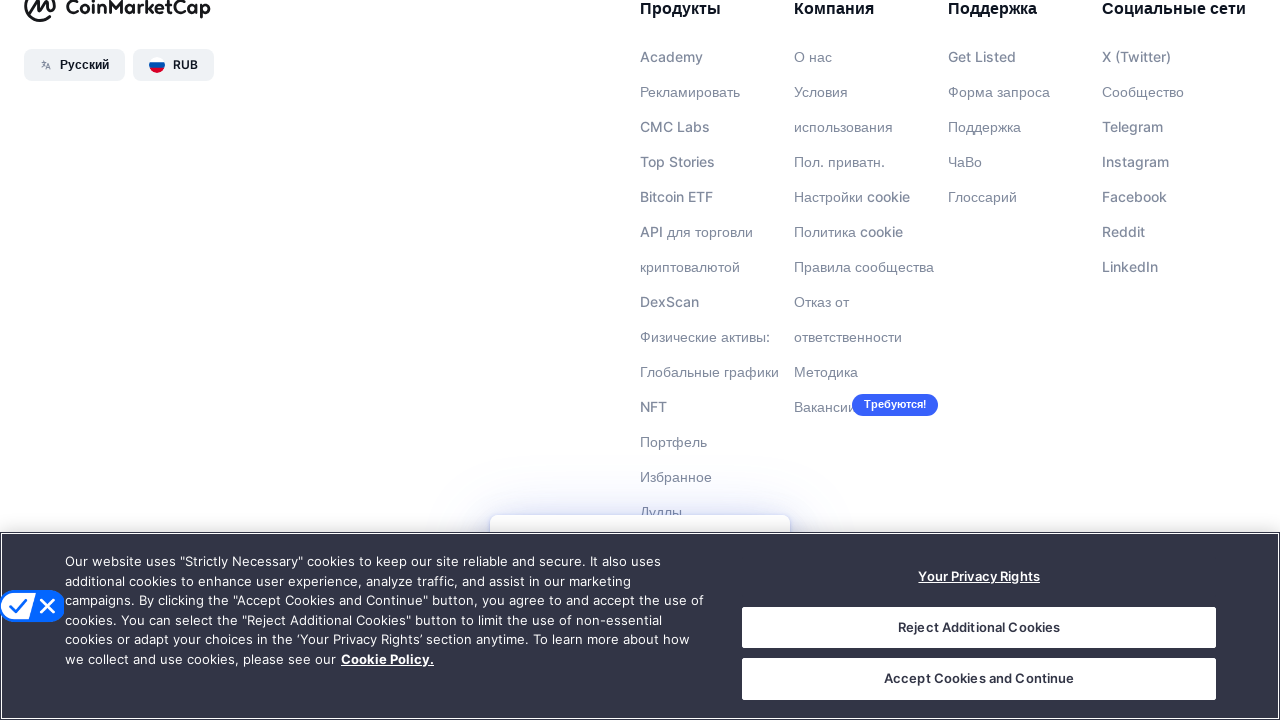

Cryptocurrency table rows loaded and visible
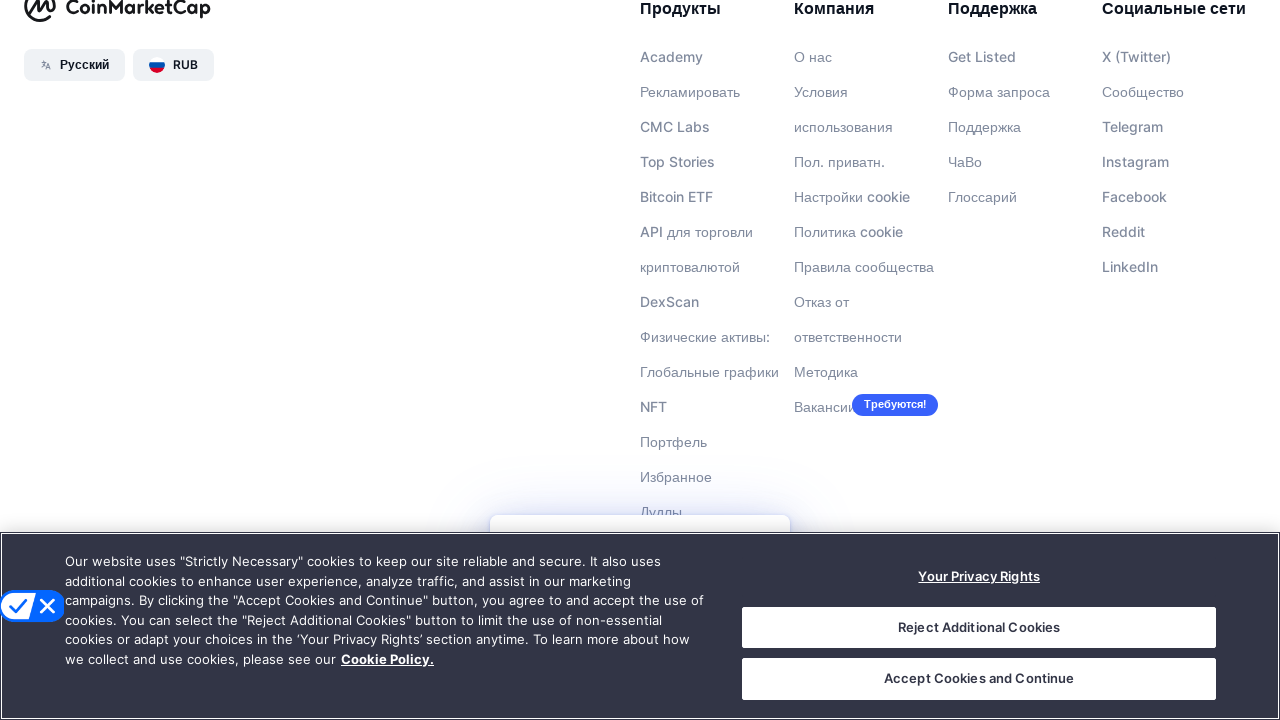

Coin name elements verified and visible
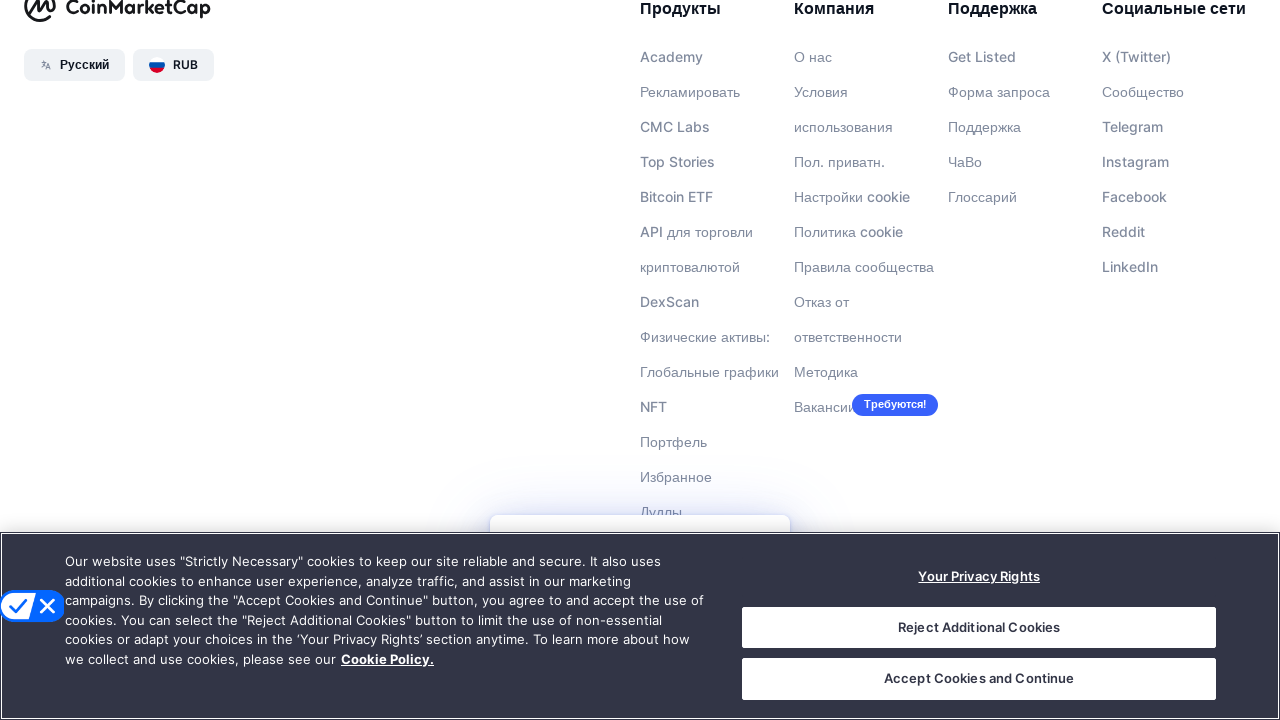

Market cap elements verified and visible
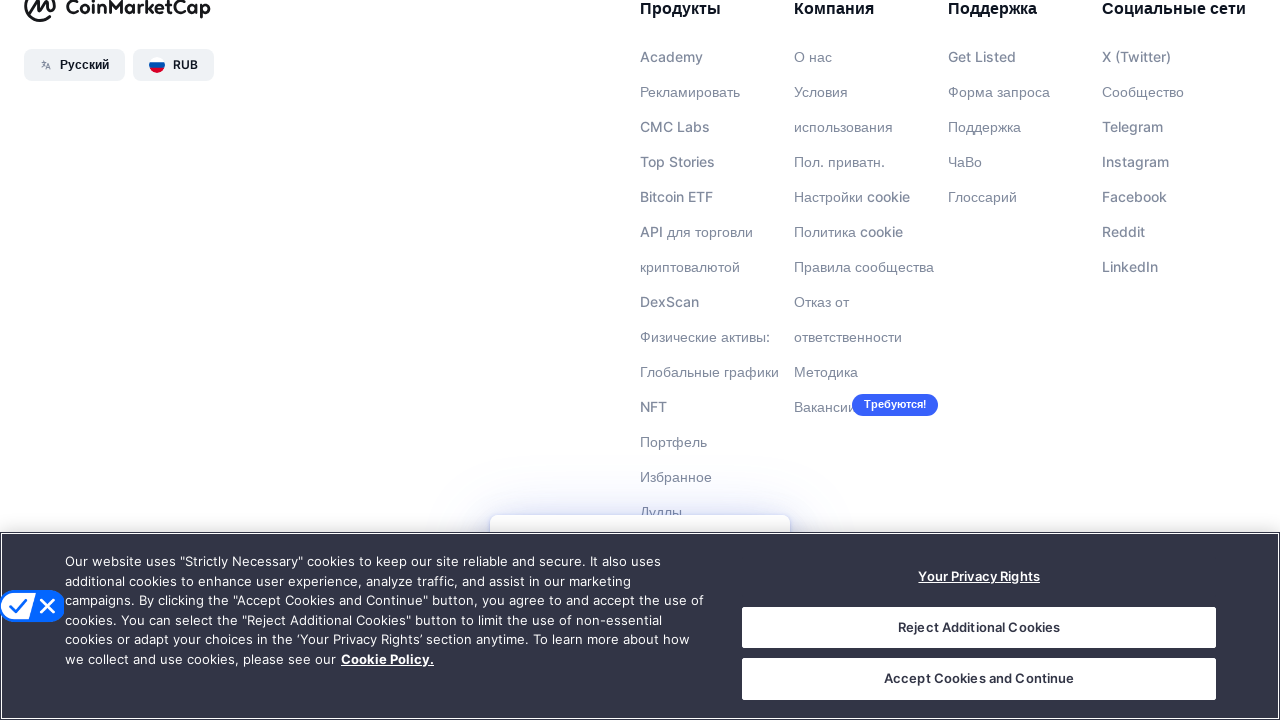

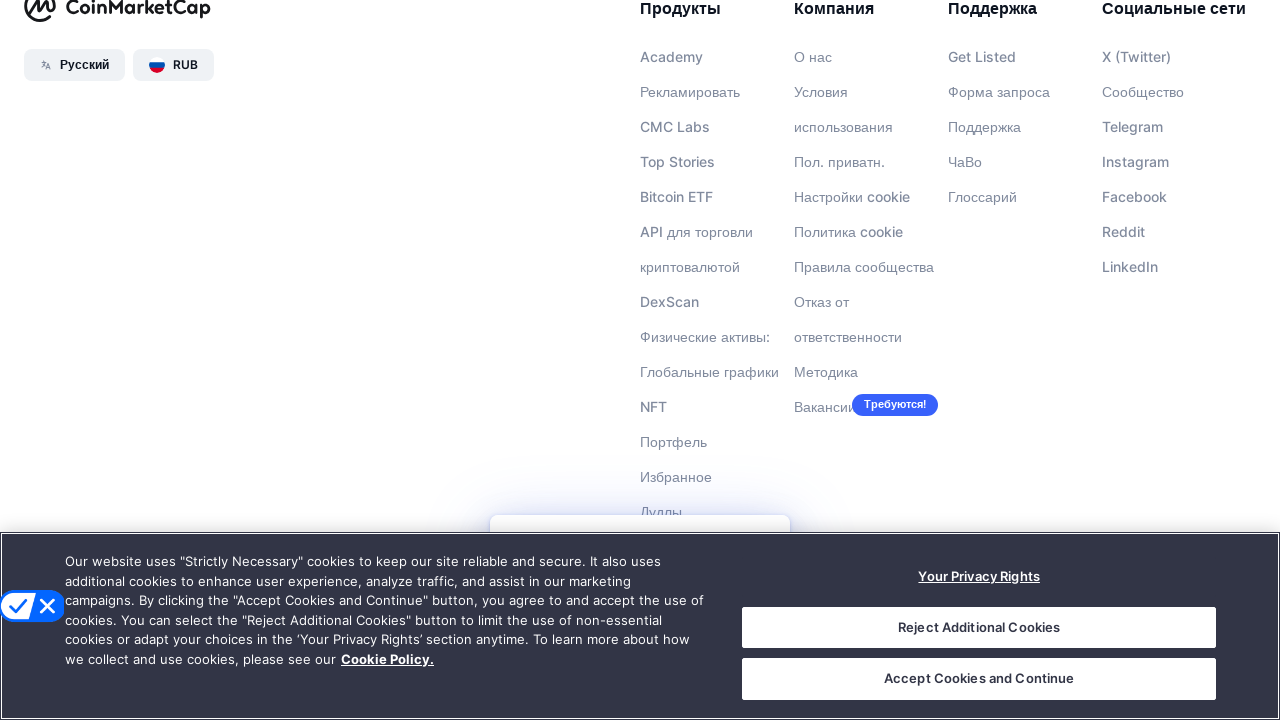